Tests table handling functionality including verifying row/column counts, selecting product checkboxes, and navigating through pagination on a test automation practice site.

Starting URL: https://testautomationpractice.blogspot.com/

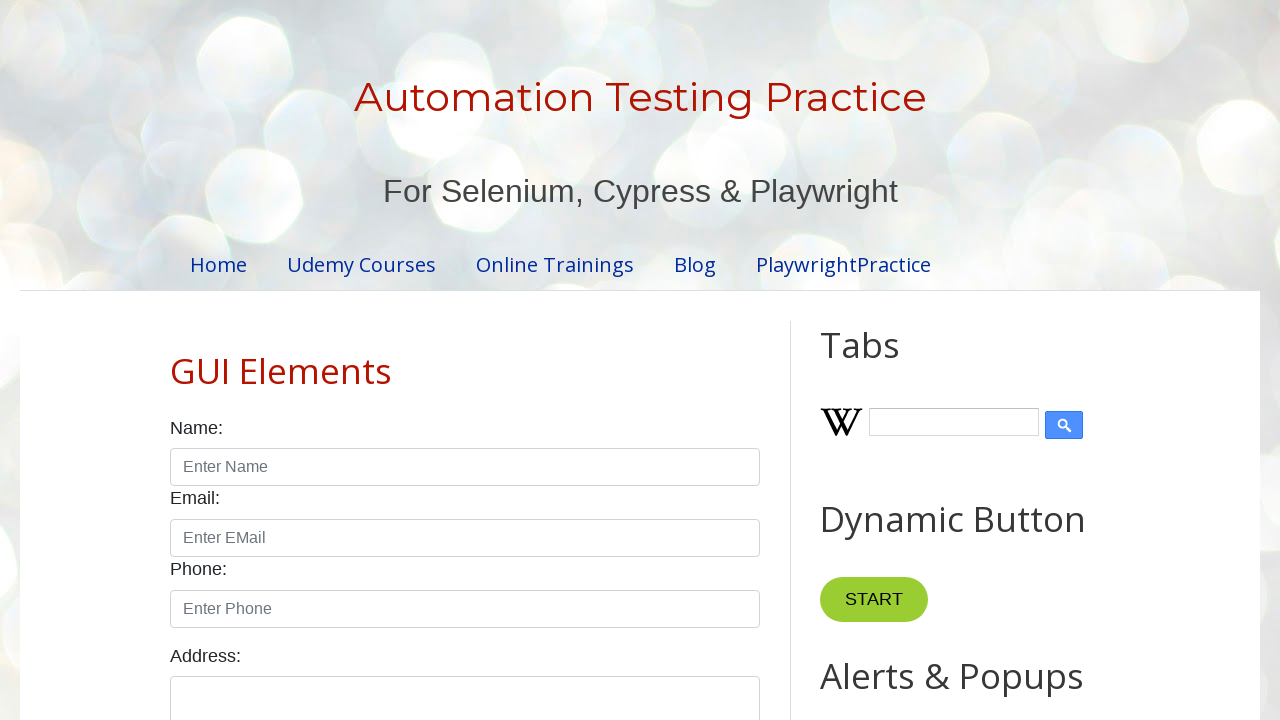

Located the product table with ID '#productTable'
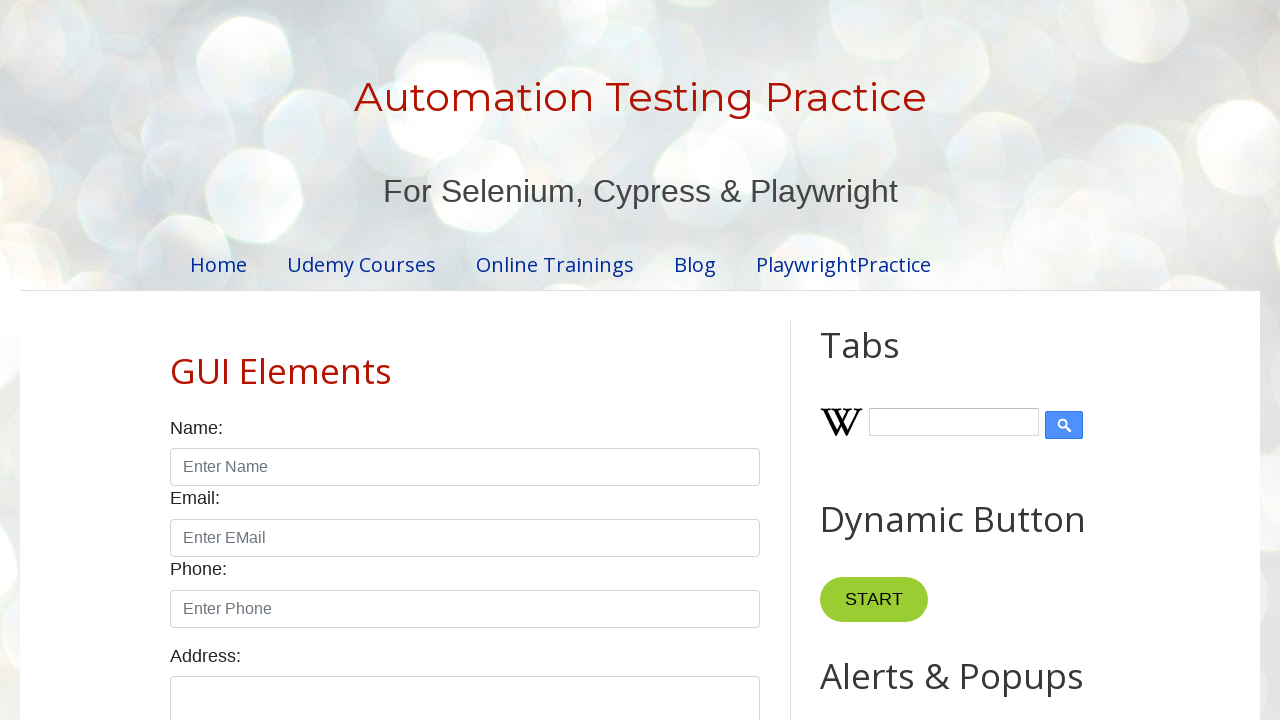

Located all table header columns
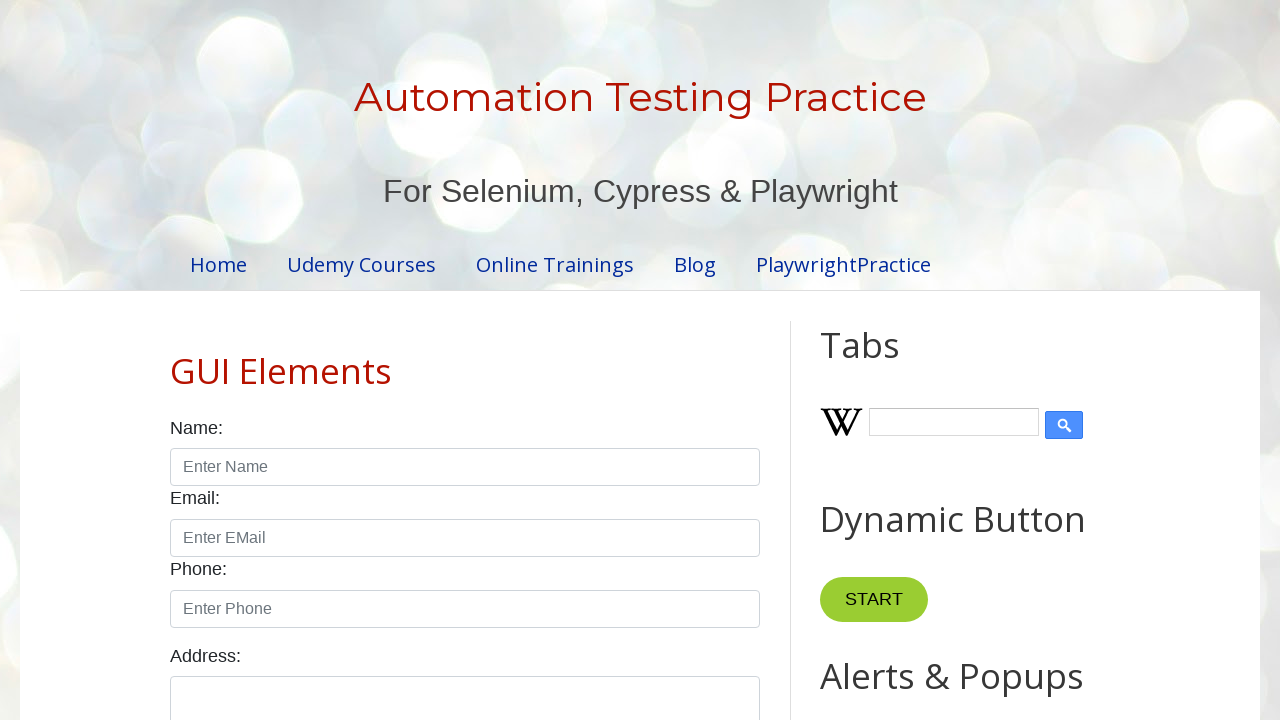

Verified table has 4 columns as expected
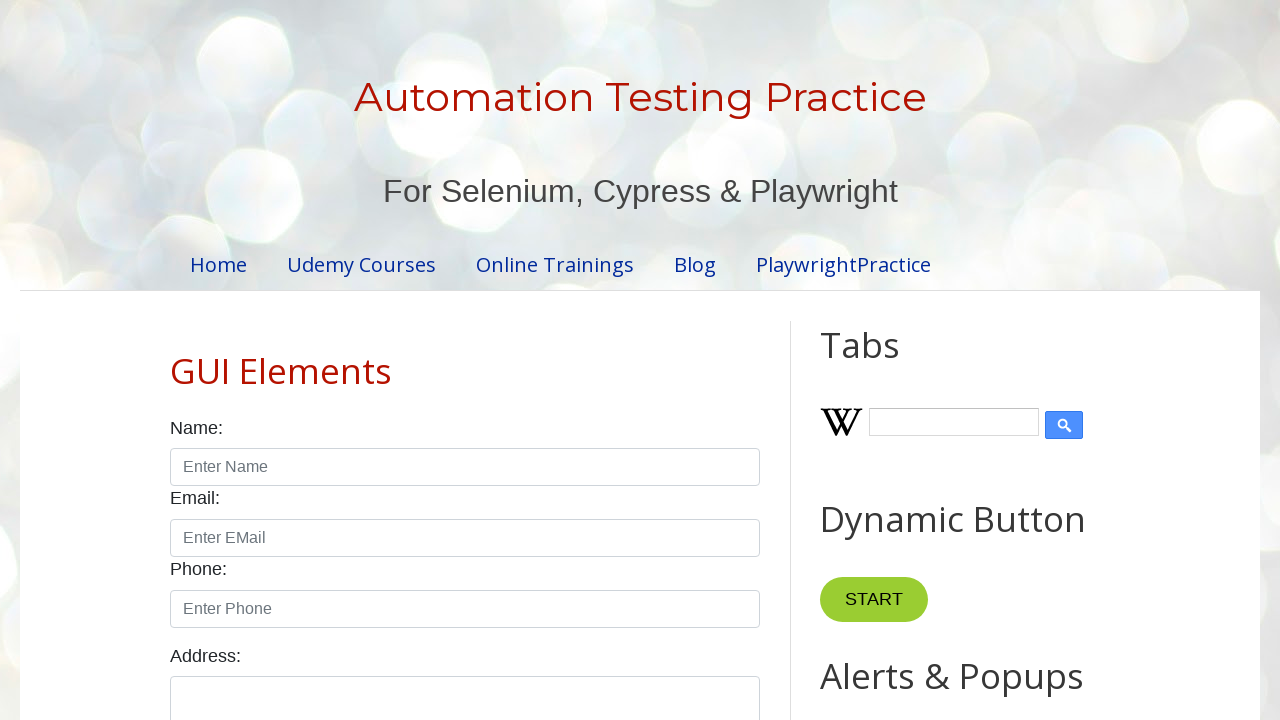

Located all table body rows
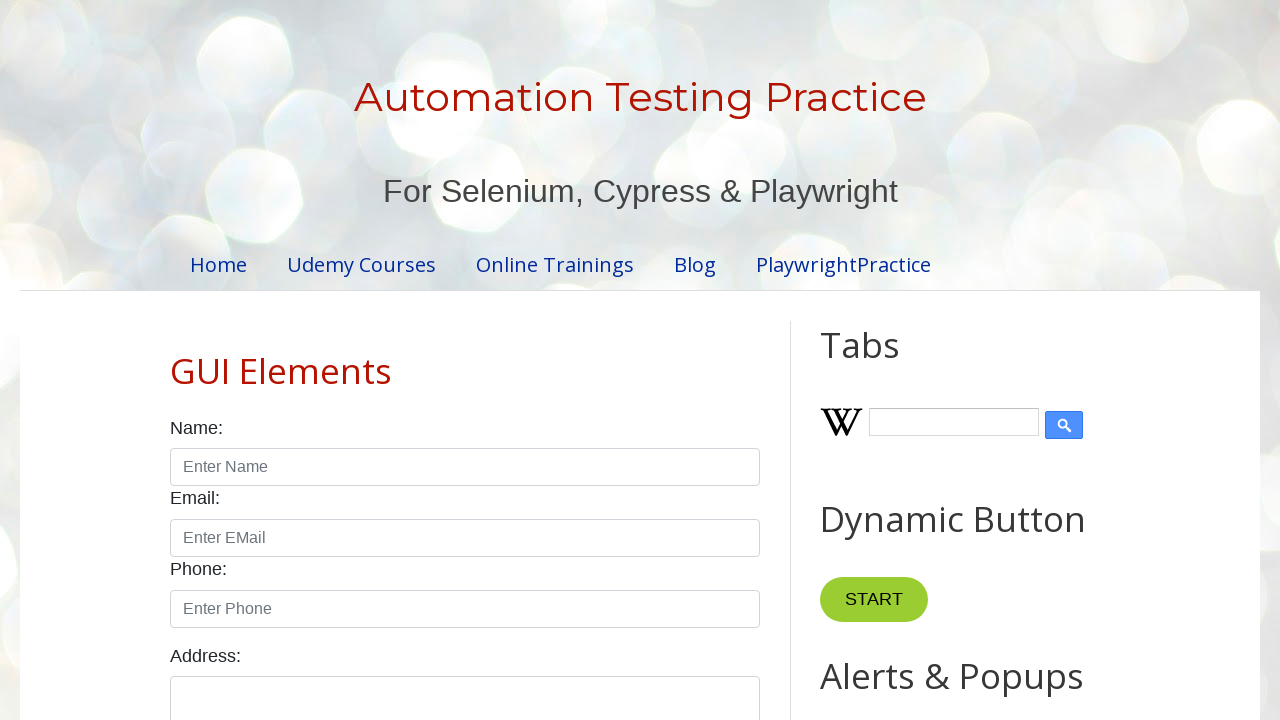

Verified table has 5 rows as expected
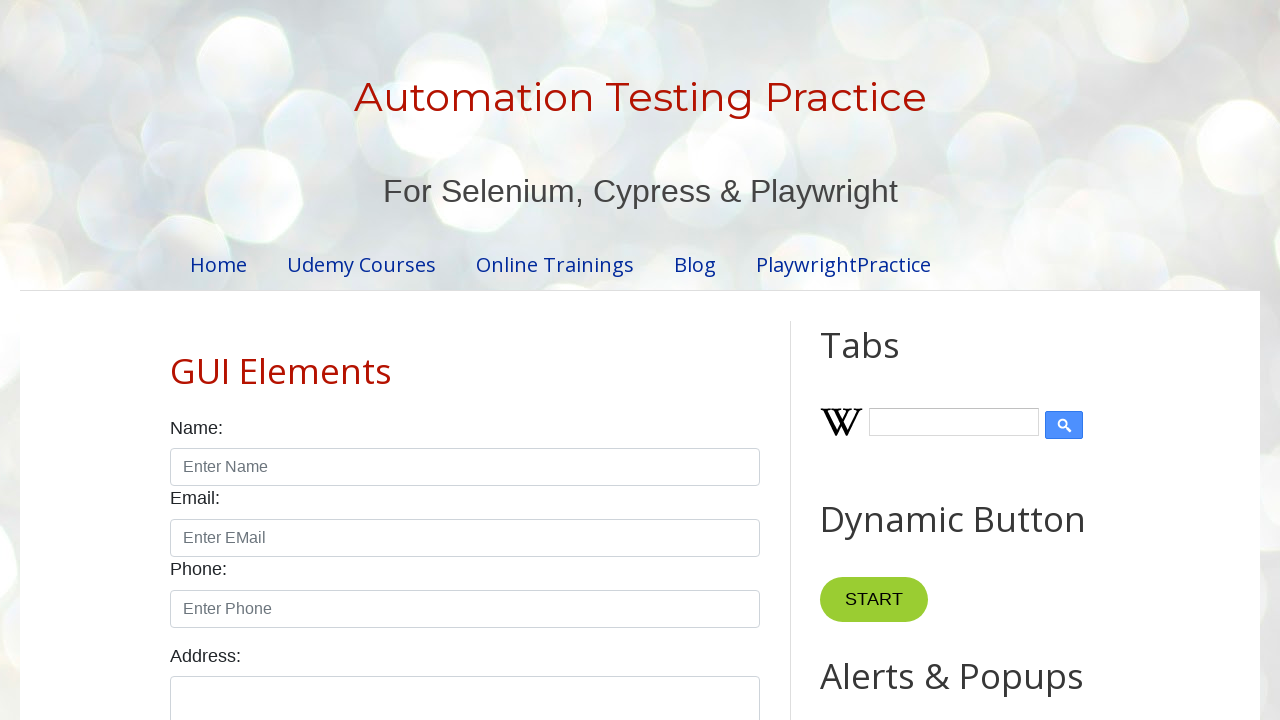

Located Smartwatch product row
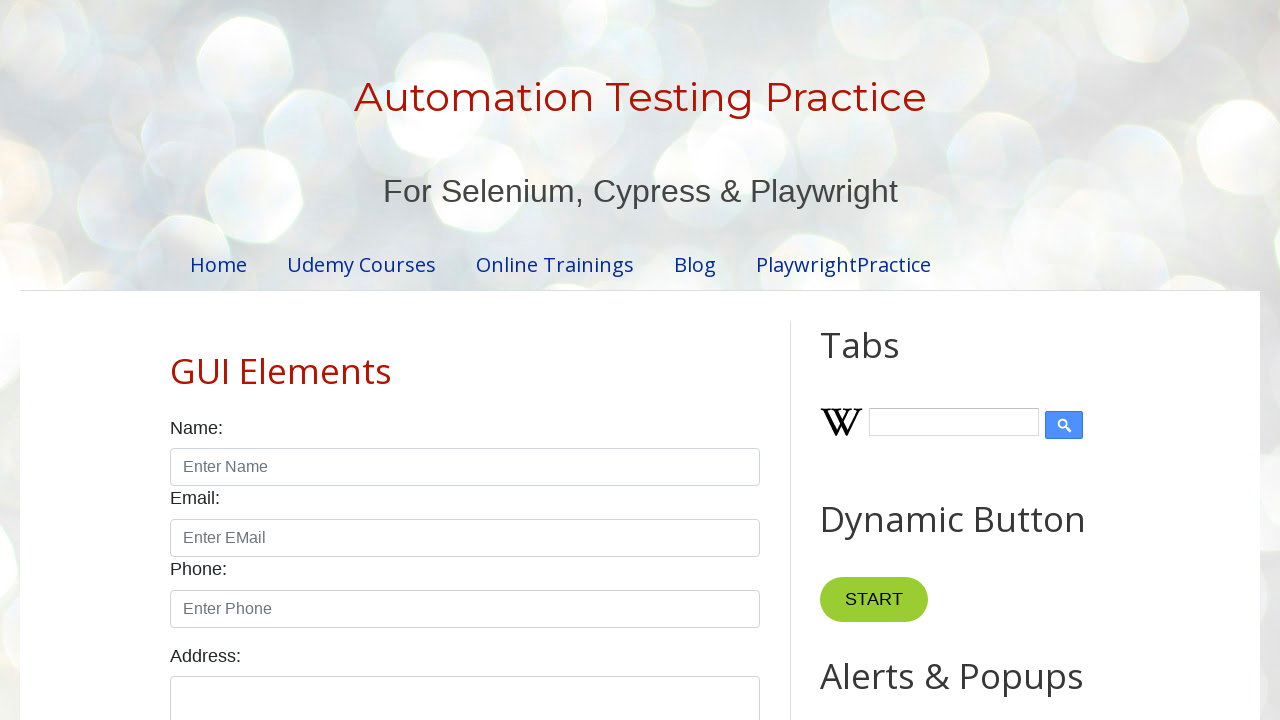

Selected Smartwatch product checkbox at (651, 361) on #productTable >> tbody tr >> internal:has-text="Smartwatch"i >> internal:has="td
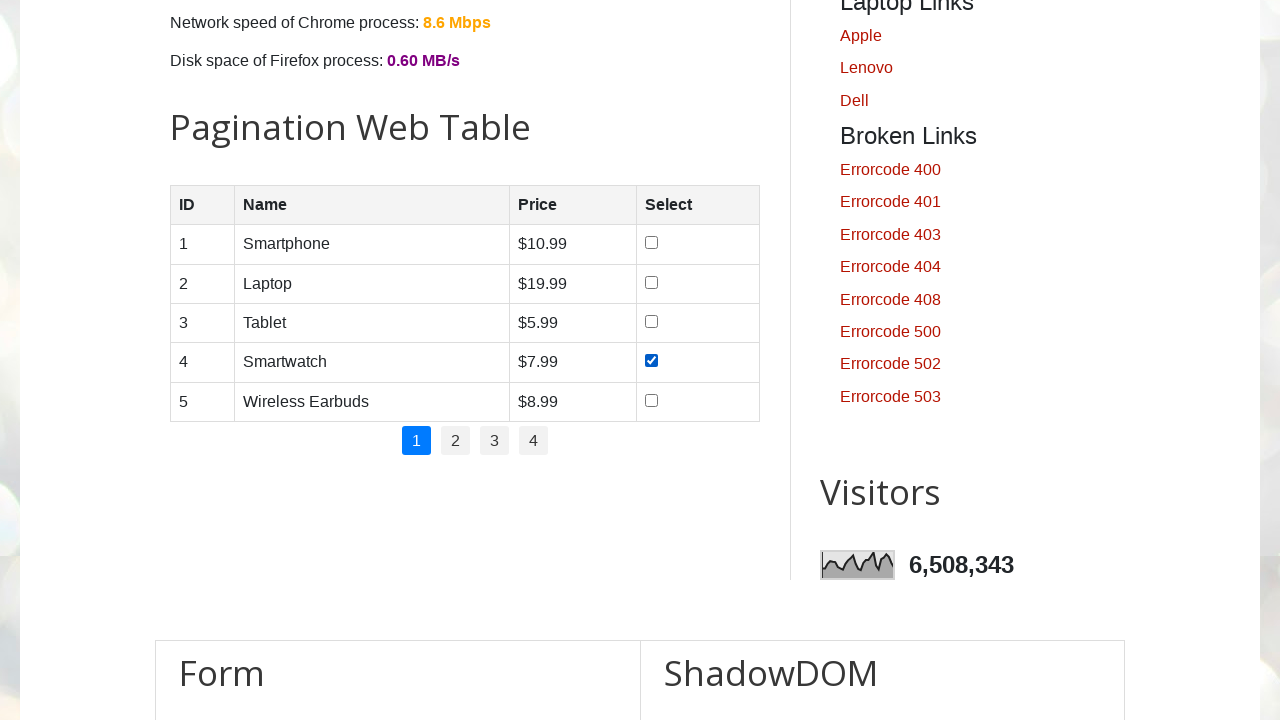

Located Smartphone product row
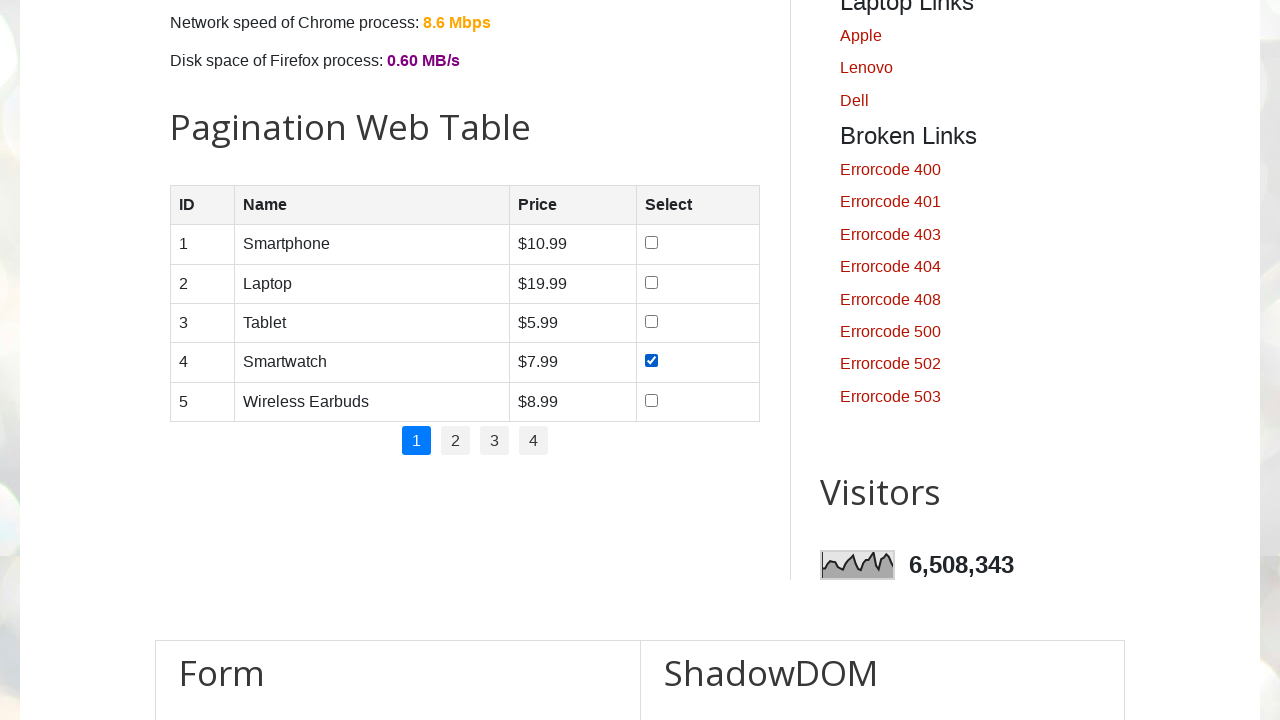

Selected Smartphone product checkbox at (651, 243) on #productTable >> tbody tr >> internal:has-text="Smartphone"i >> internal:has="td
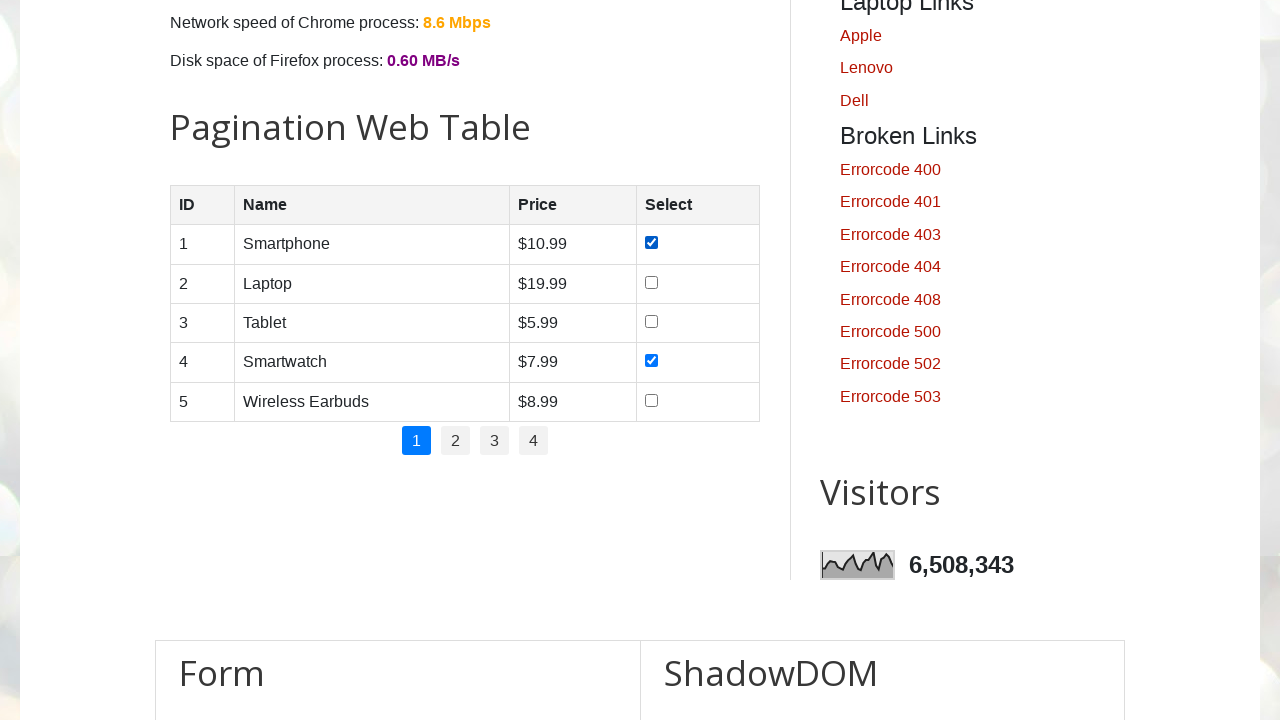

Located Tablet product row
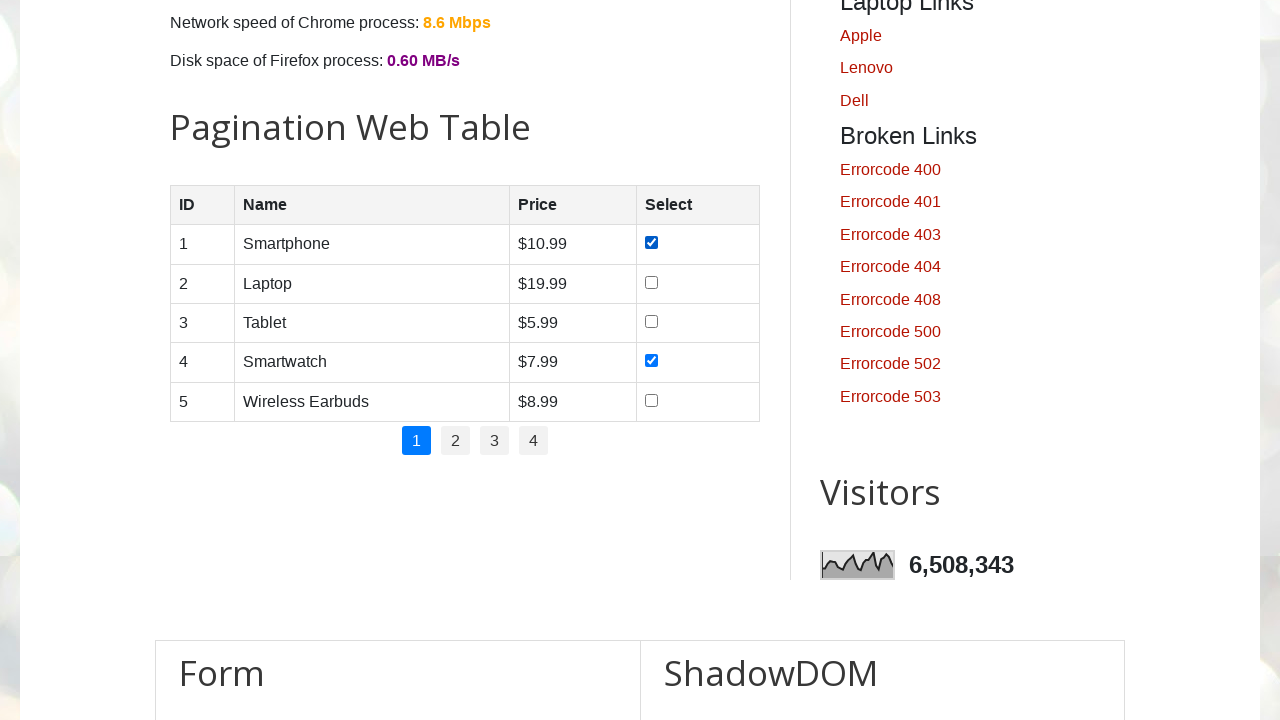

Selected Tablet product checkbox at (651, 321) on #productTable >> tbody tr >> internal:has-text="Tablet"i >> internal:has="td" >>
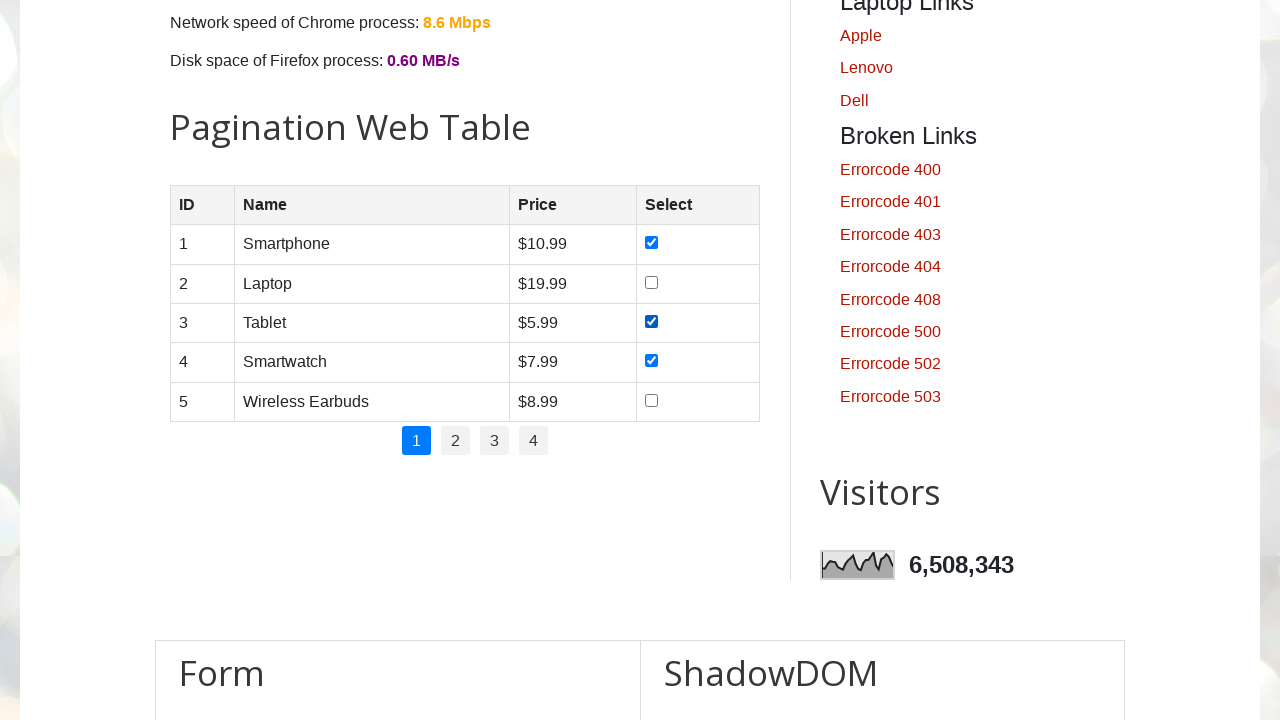

Located Wireless Earbuds product row
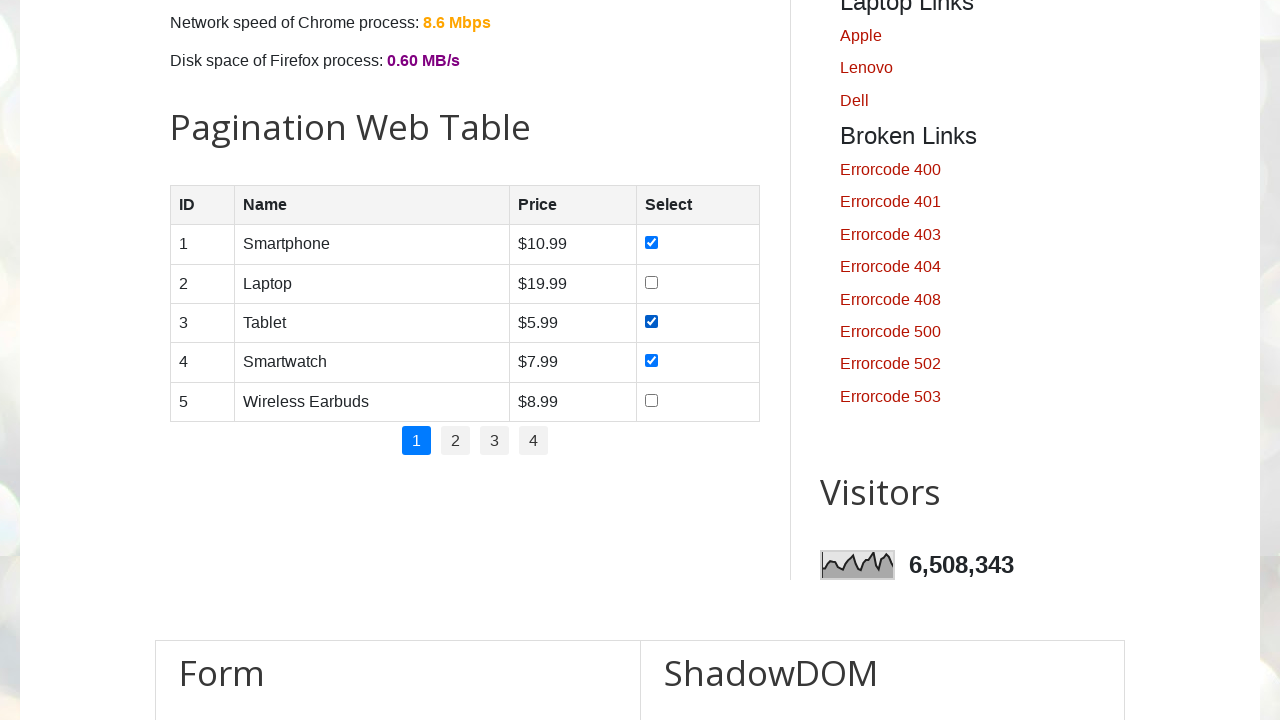

Selected Wireless Earbuds product checkbox at (651, 400) on #productTable >> tbody tr >> internal:has-text="Wireless Earbuds"i >> internal:h
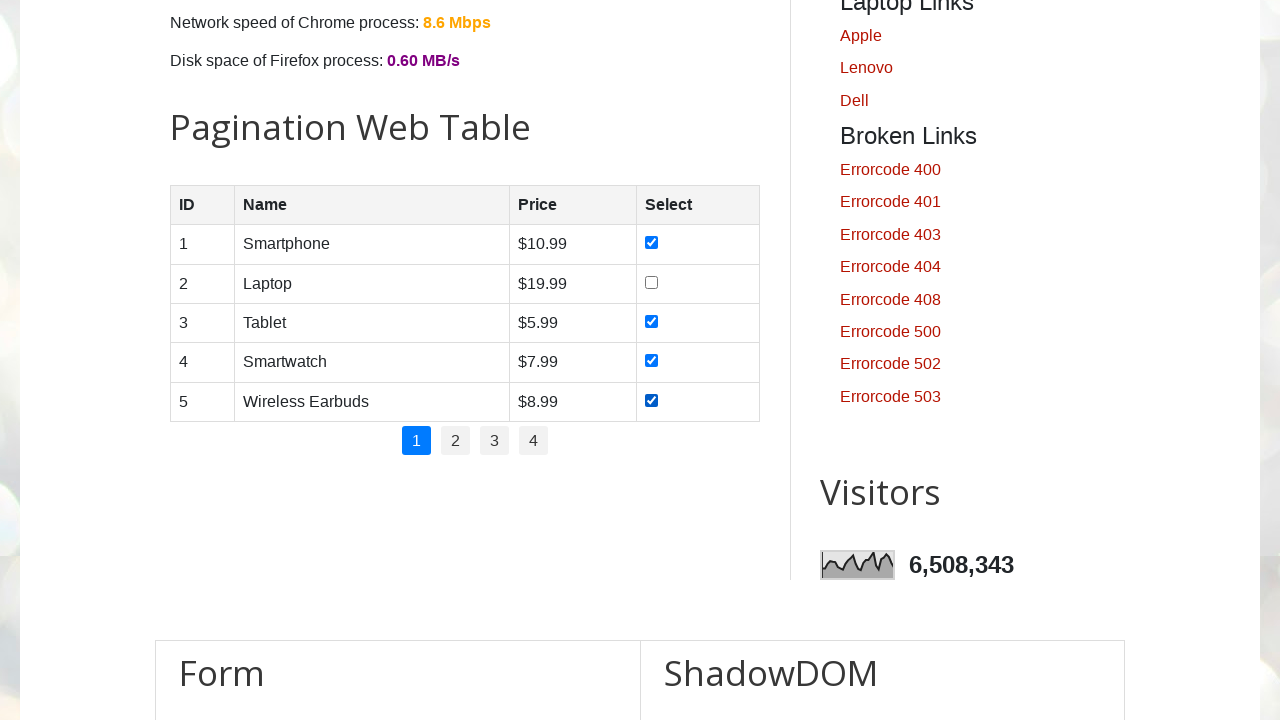

Located pagination links
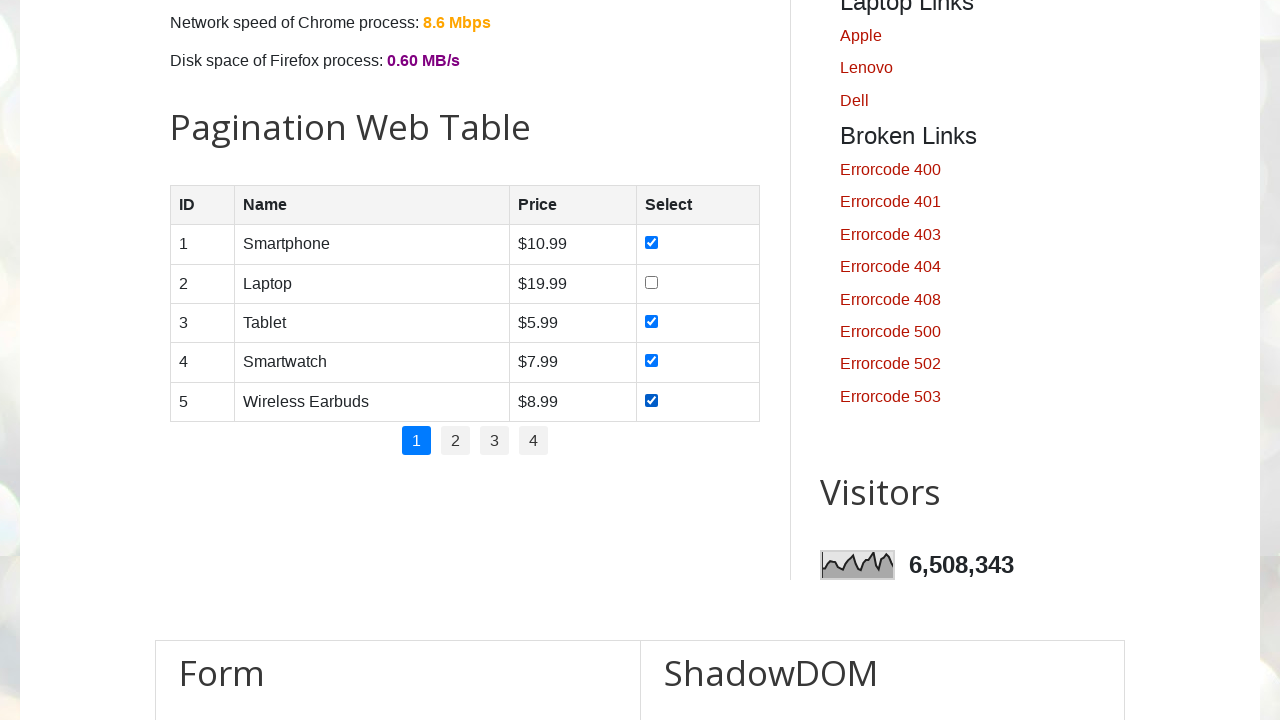

Found 4 pagination links
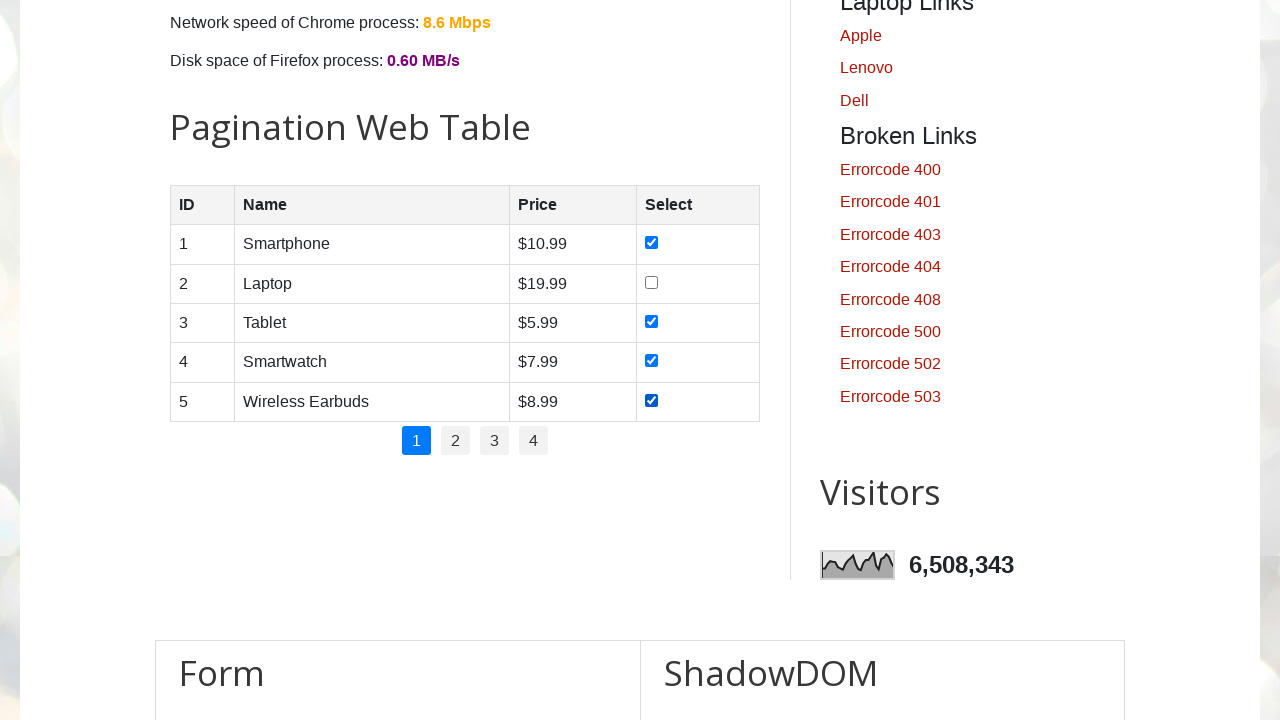

Clicked pagination link 1 at (456, 441) on .pagination li a >> nth=1
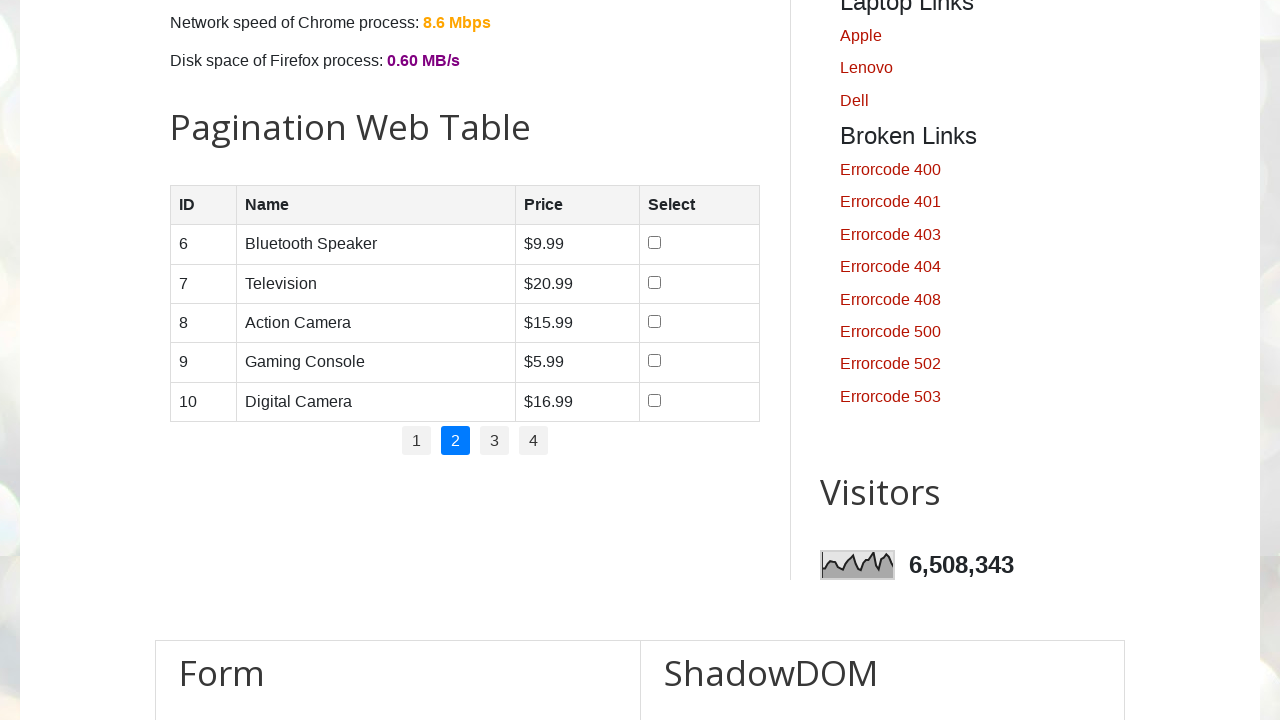

Waited for table to update after pagination
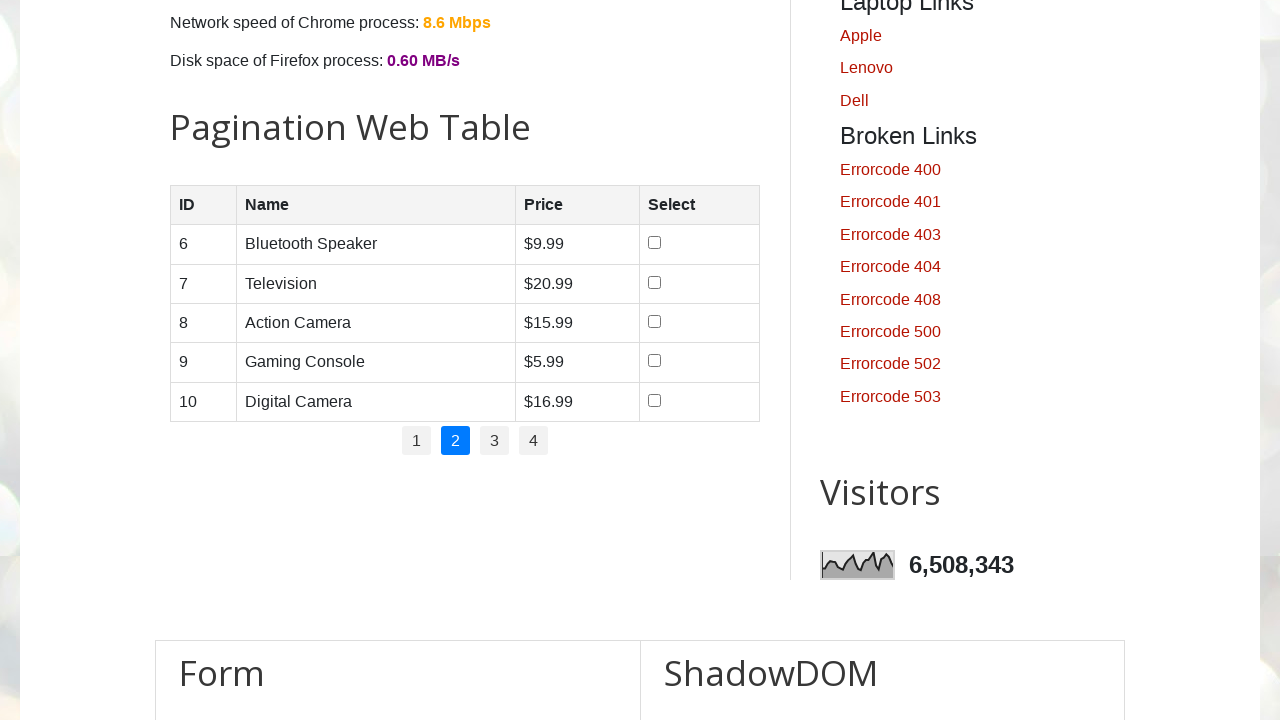

Clicked pagination link 2 at (494, 441) on .pagination li a >> nth=2
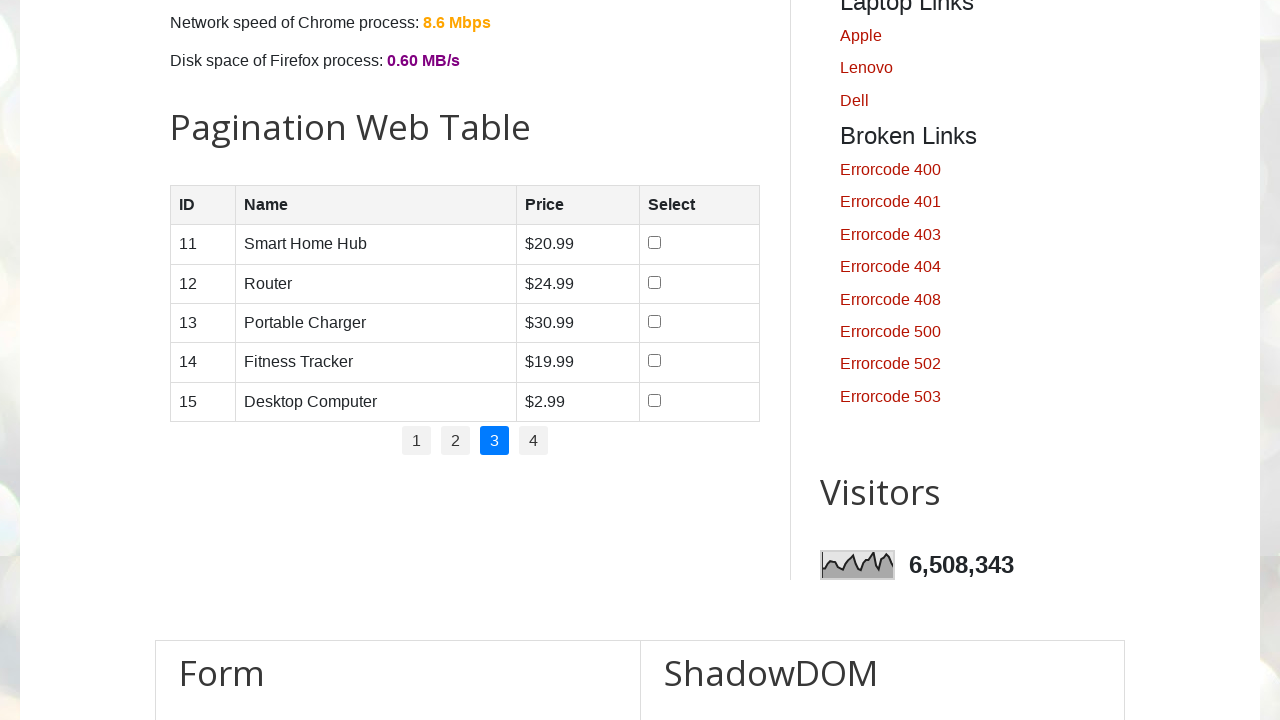

Waited for table to update after pagination
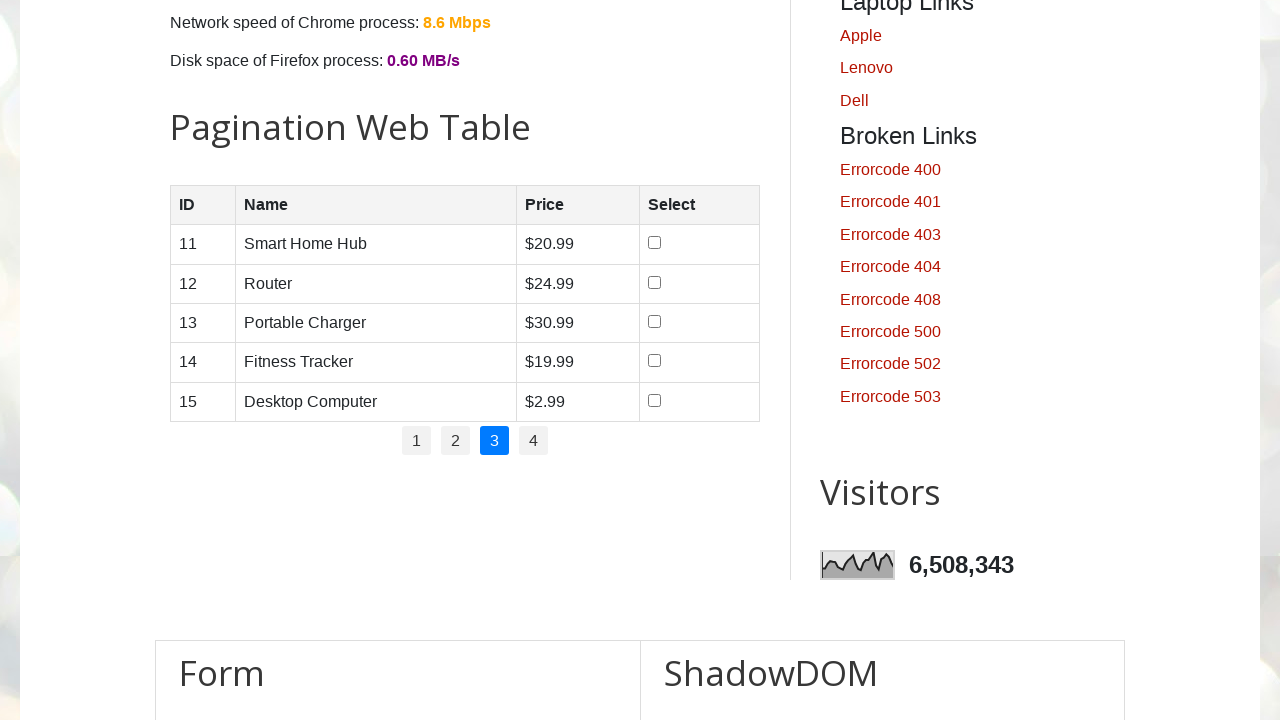

Clicked pagination link 3 at (534, 441) on .pagination li a >> nth=3
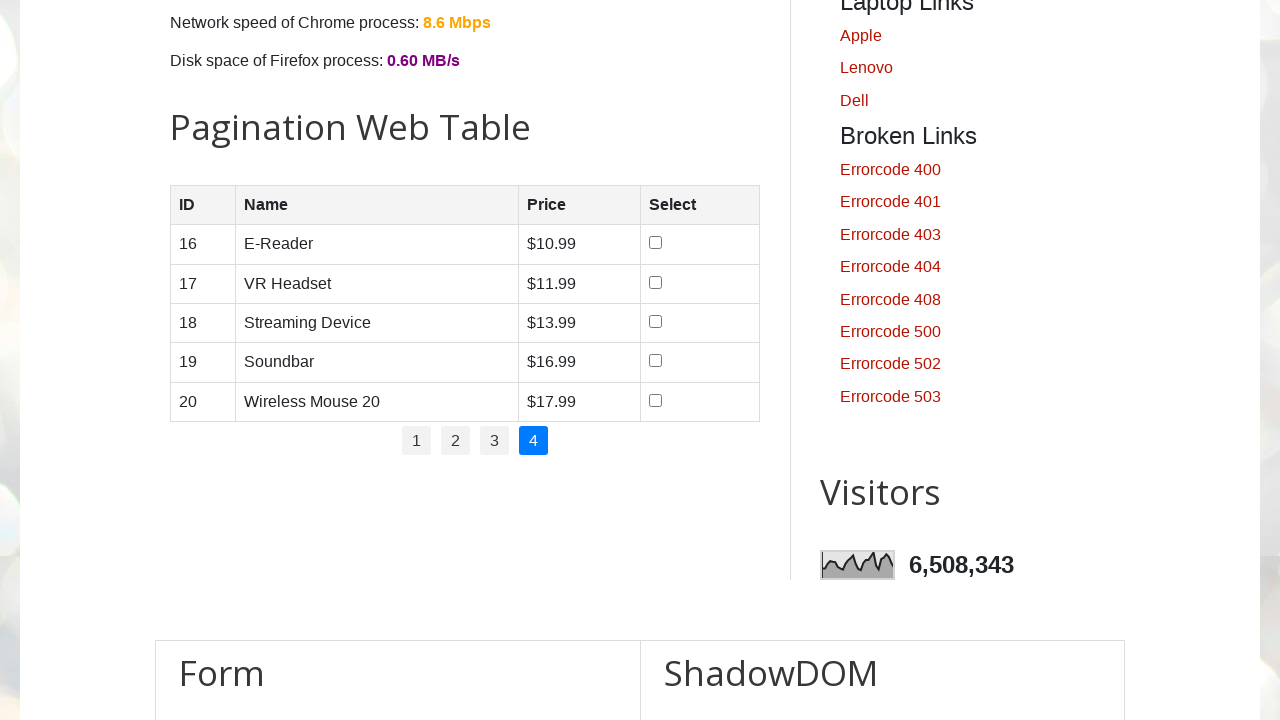

Waited for table to update after pagination
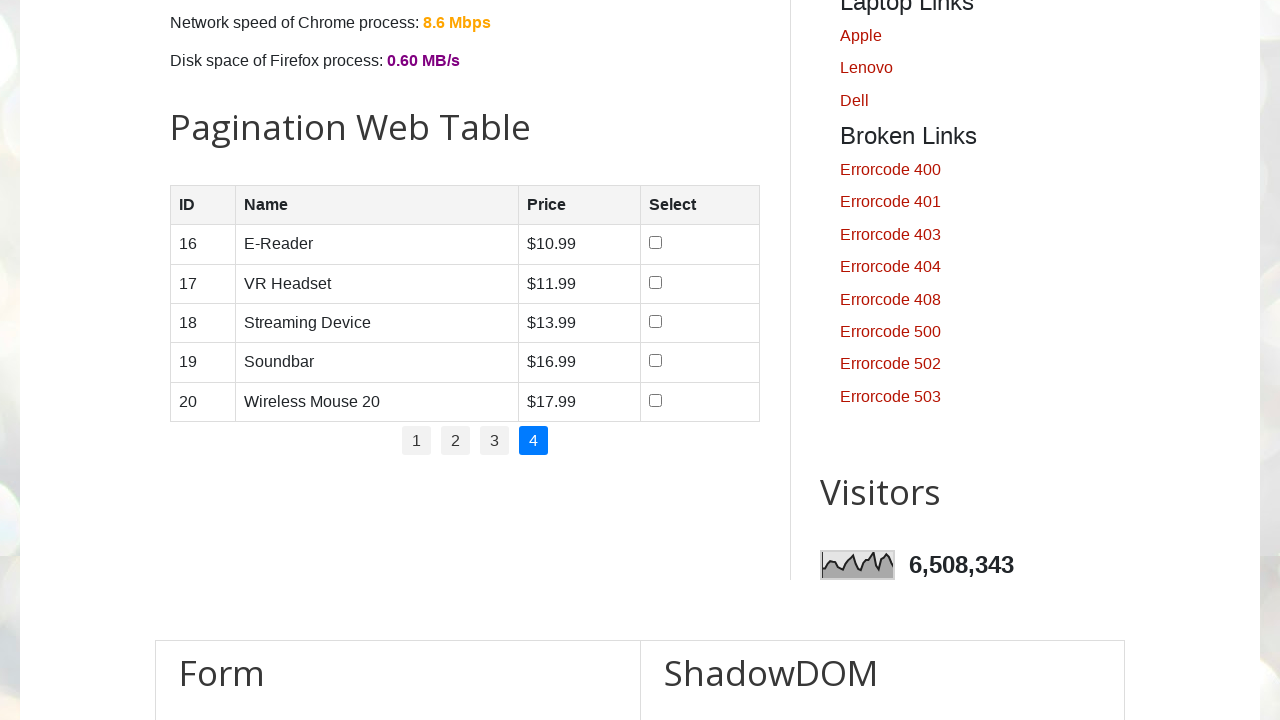

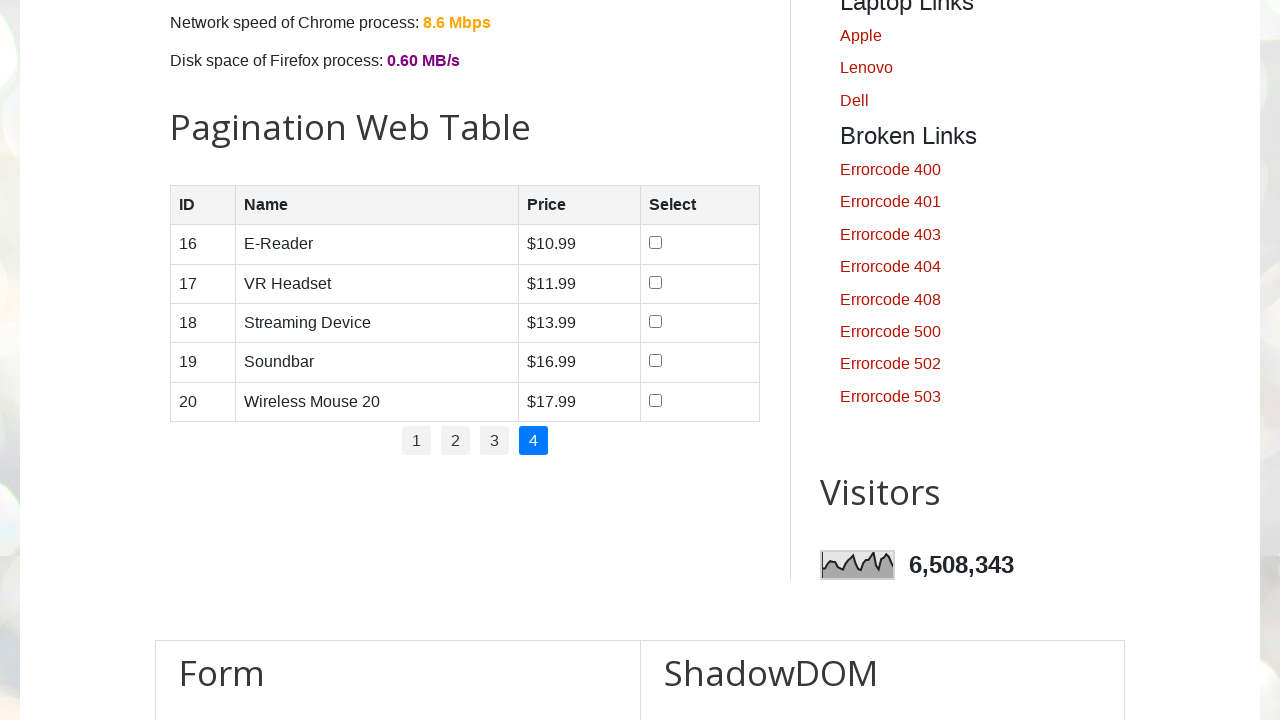